Tests the Start button on Example 1 page which shows a loading indicator then reveals hidden text

Starting URL: https://the-internet.herokuapp.com/dynamic_loading/1

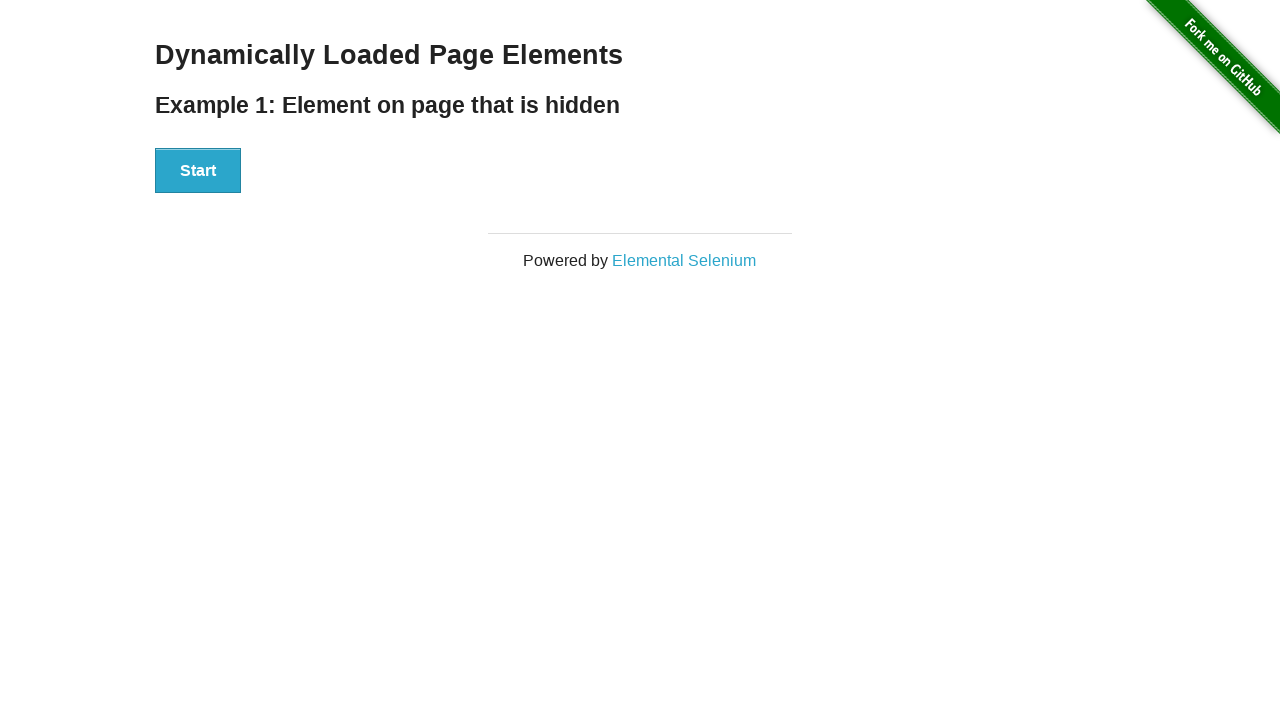

Navigated to Example 1 dynamic loading page
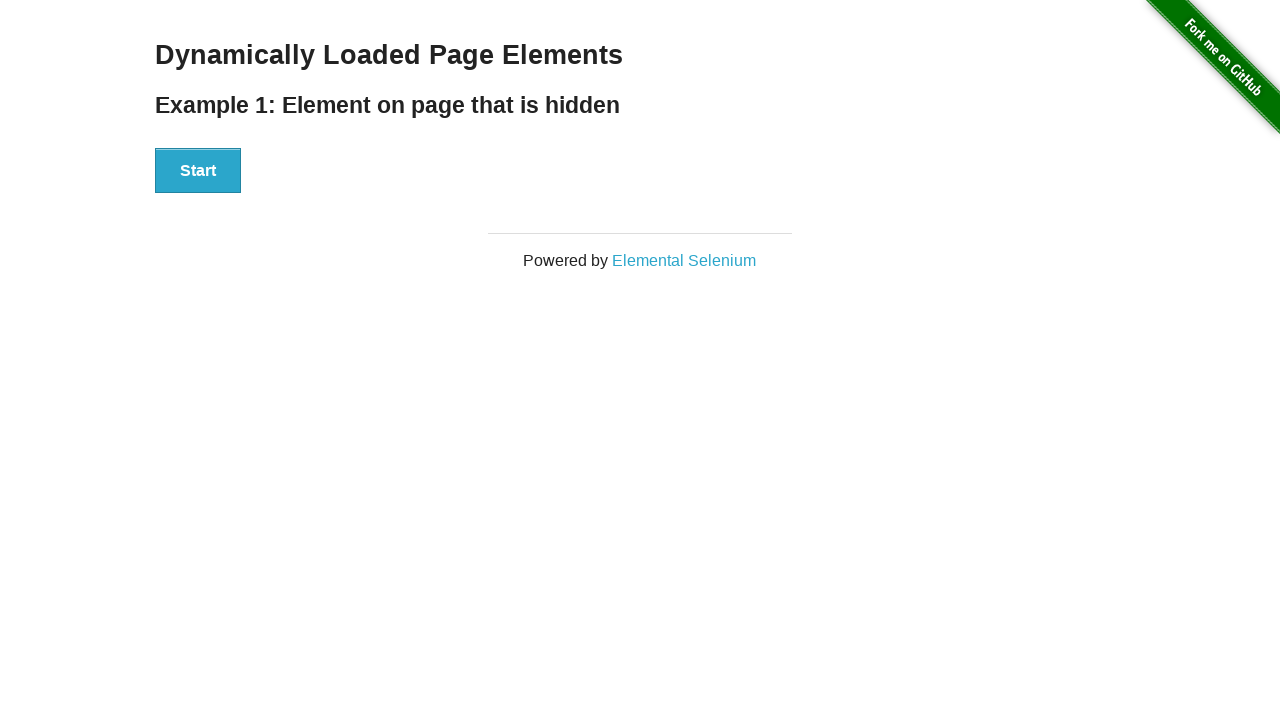

Clicked the Start button at (198, 171) on #start button
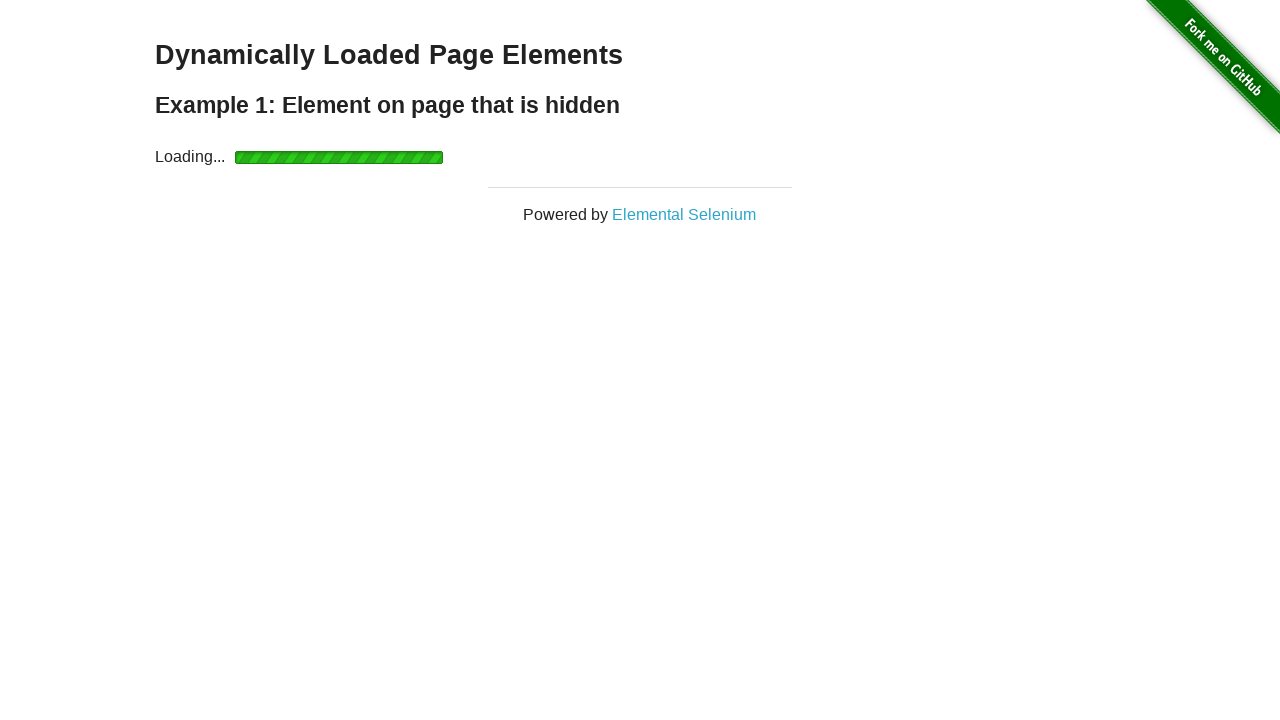

Loading indicator appeared
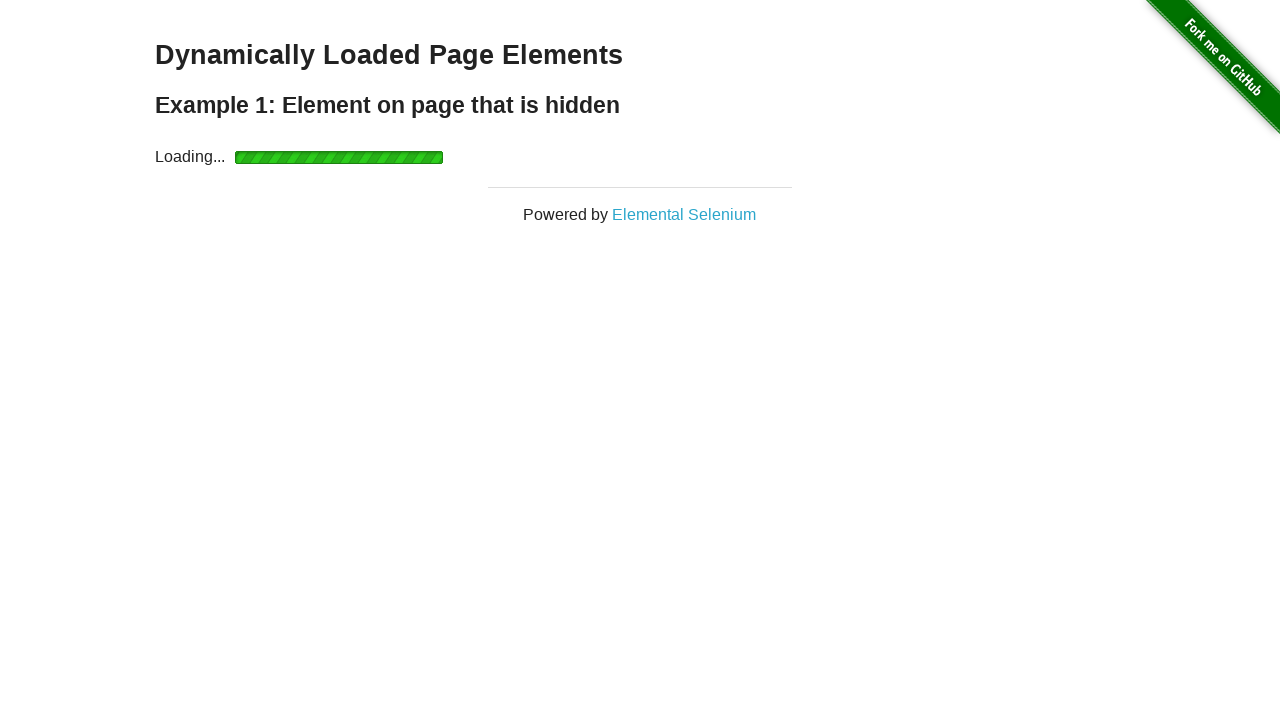

Hidden text 'Hello World!' was revealed after loading completed
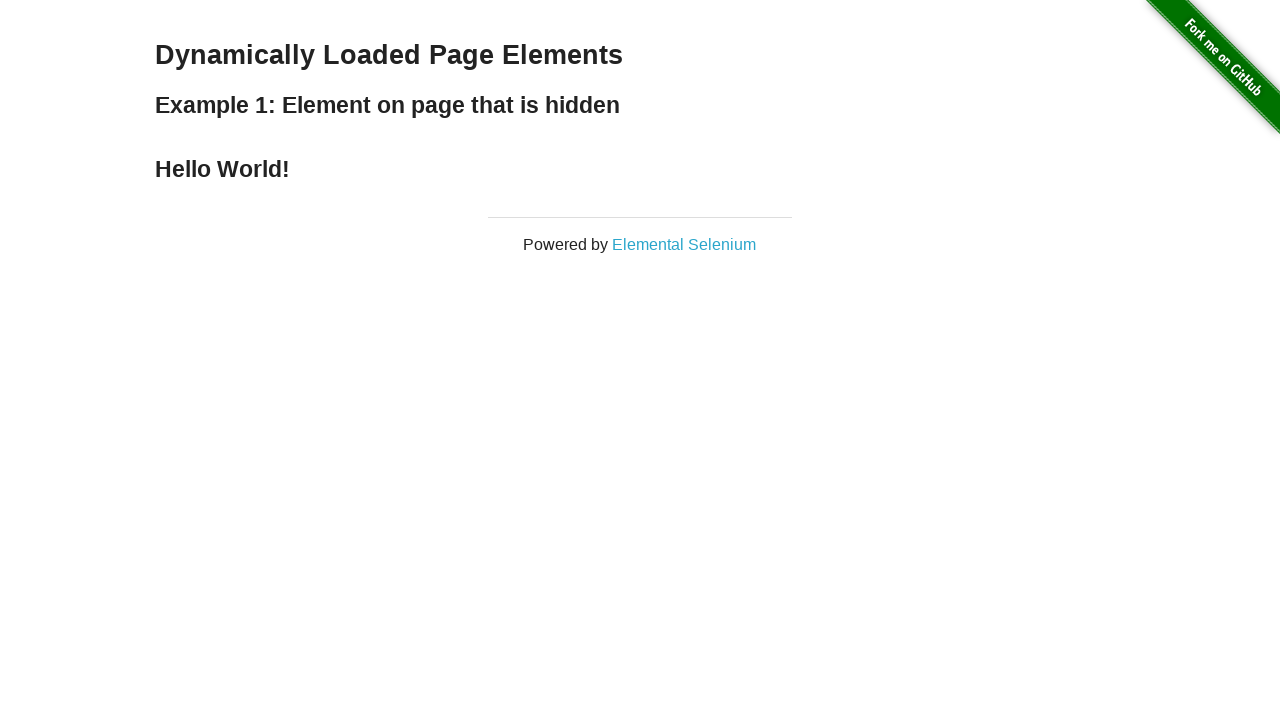

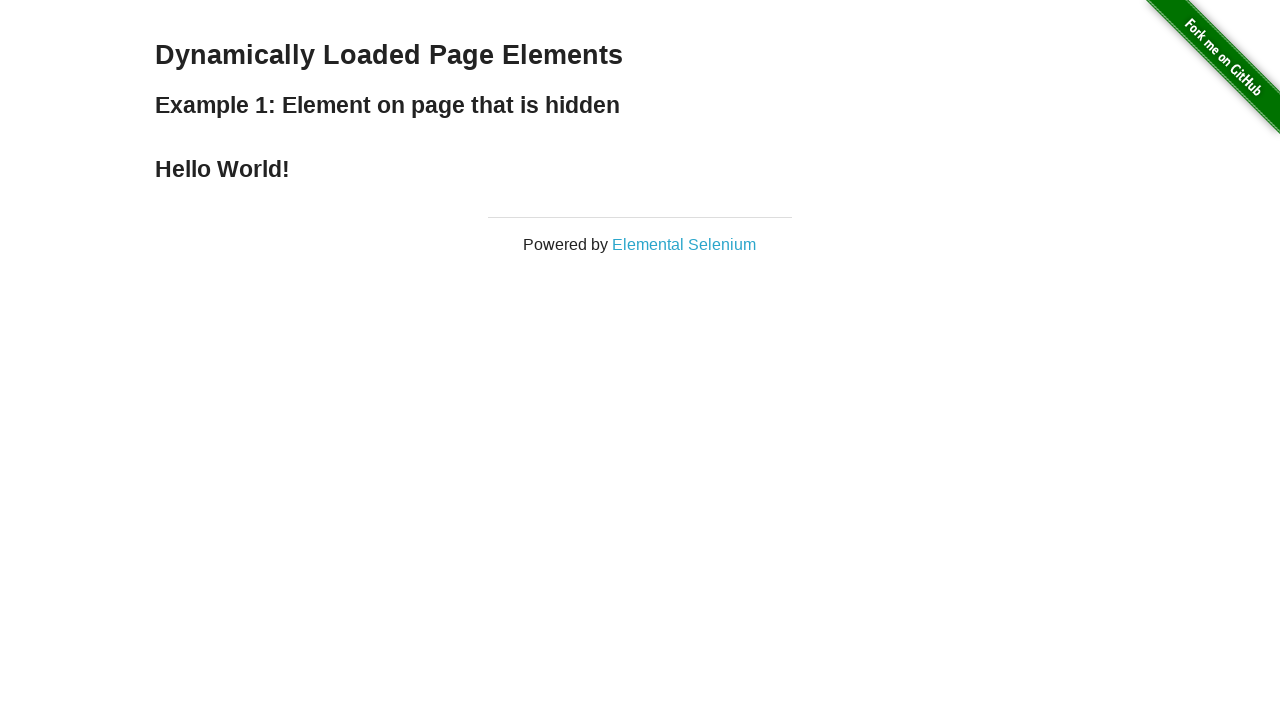